Tests handling of JavaScript alerts including simple alert, confirmation dialog, and prompt dialog by accepting, dismissing, and entering text

Starting URL: http://syntaxprojects.com/javascript-alert-box-demo.php

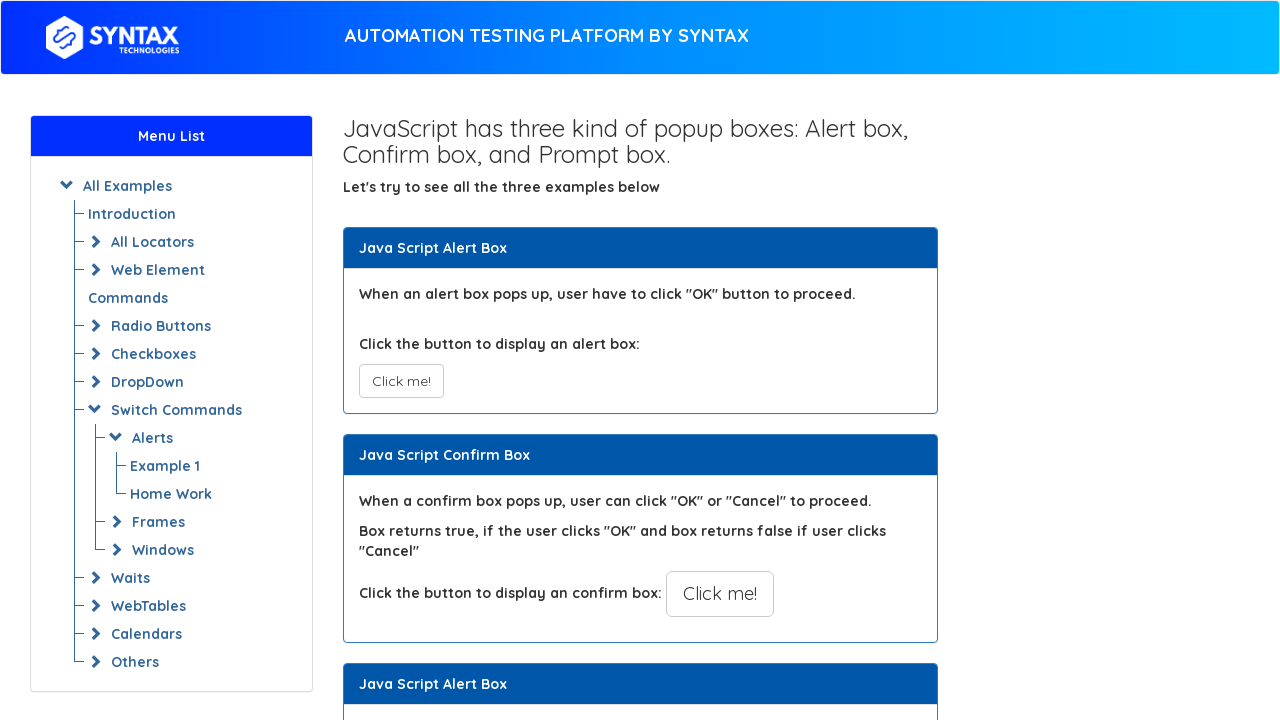

Clicked button to trigger simple alert at (401, 381) on button.btn.btn-default
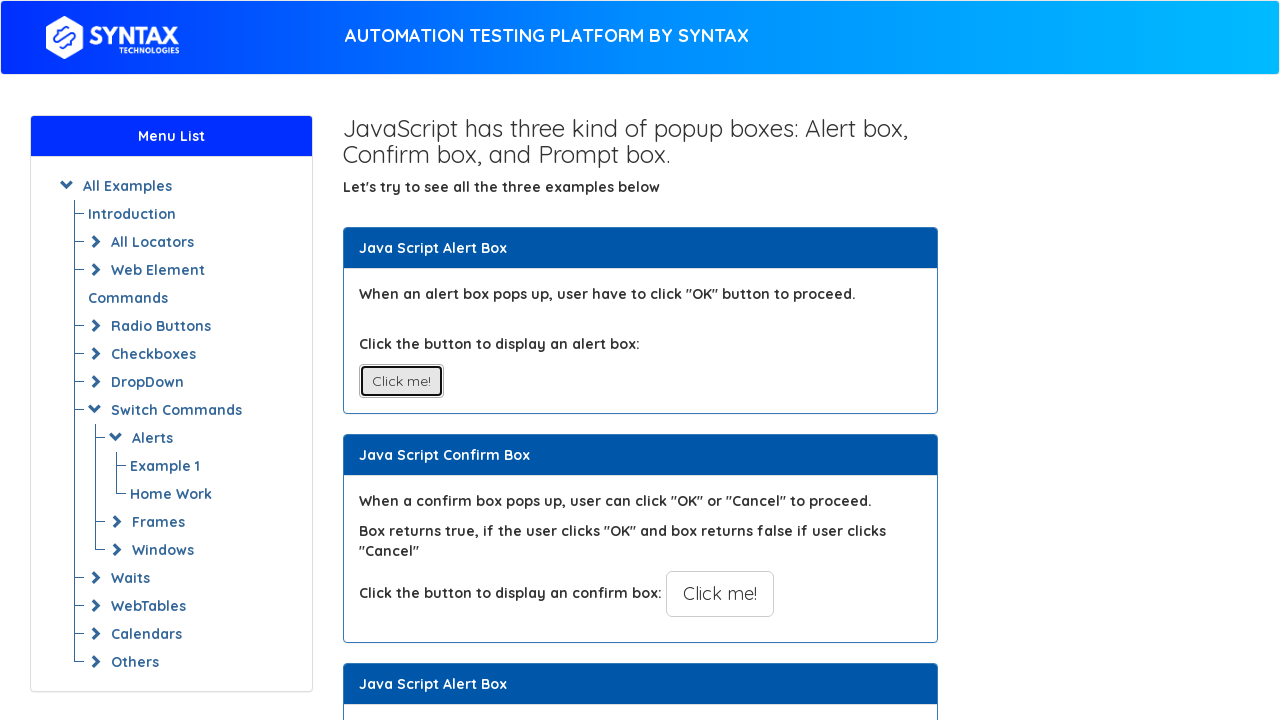

Set up dialog handler to accept simple alert
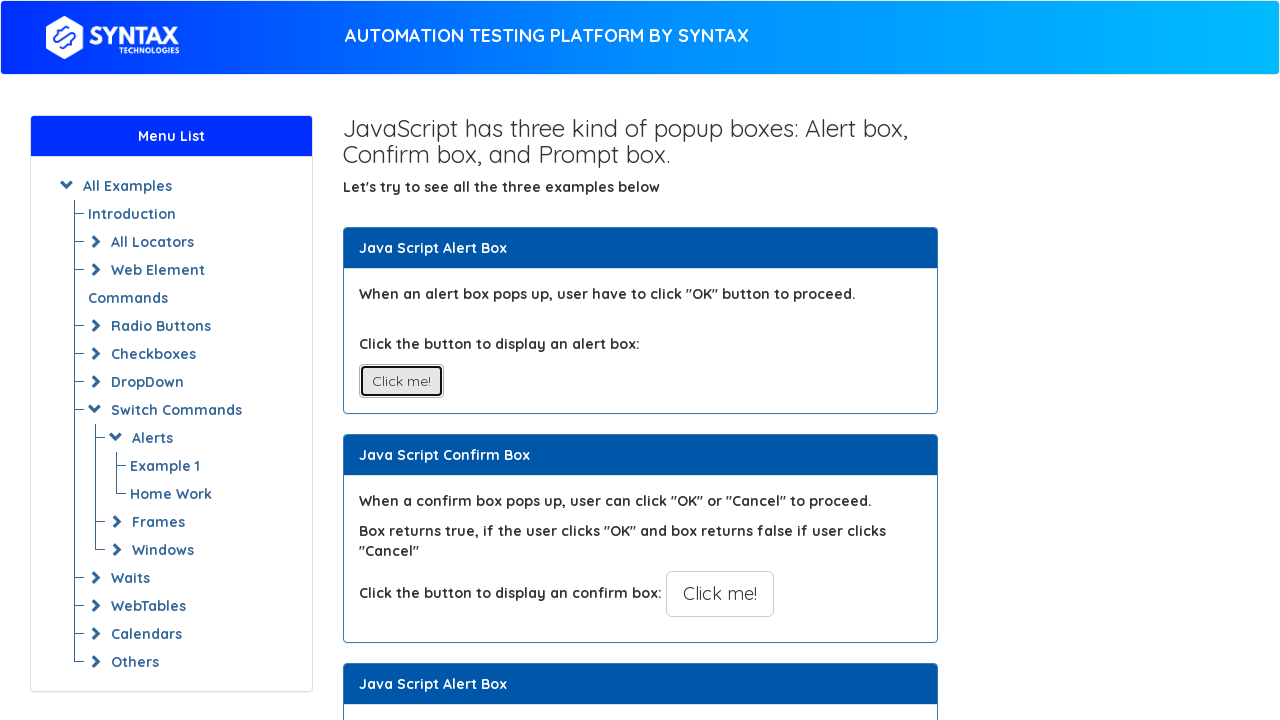

Clicked button to trigger confirmation alert at (720, 594) on button.btn.btn-default.btn-lg
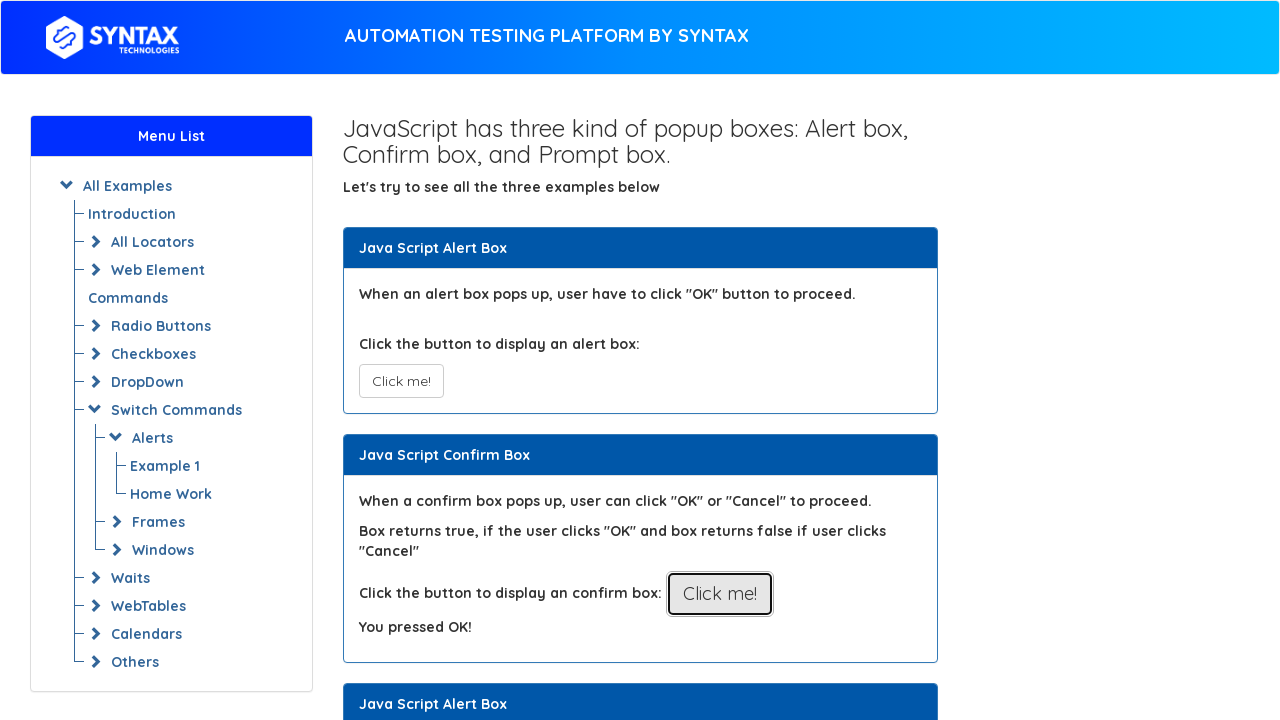

Set up dialog handler to dismiss confirmation alert
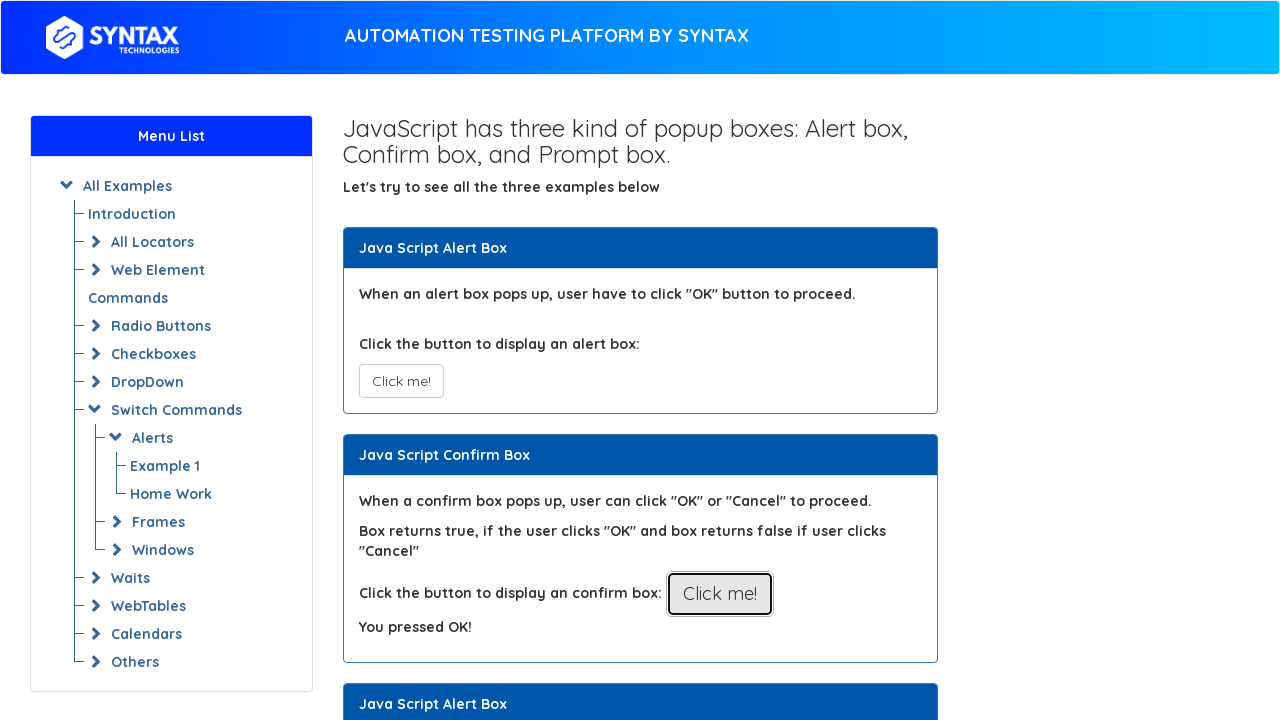

Clicked button to trigger and dismiss confirmation alert at (720, 594) on button.btn.btn-default.btn-lg
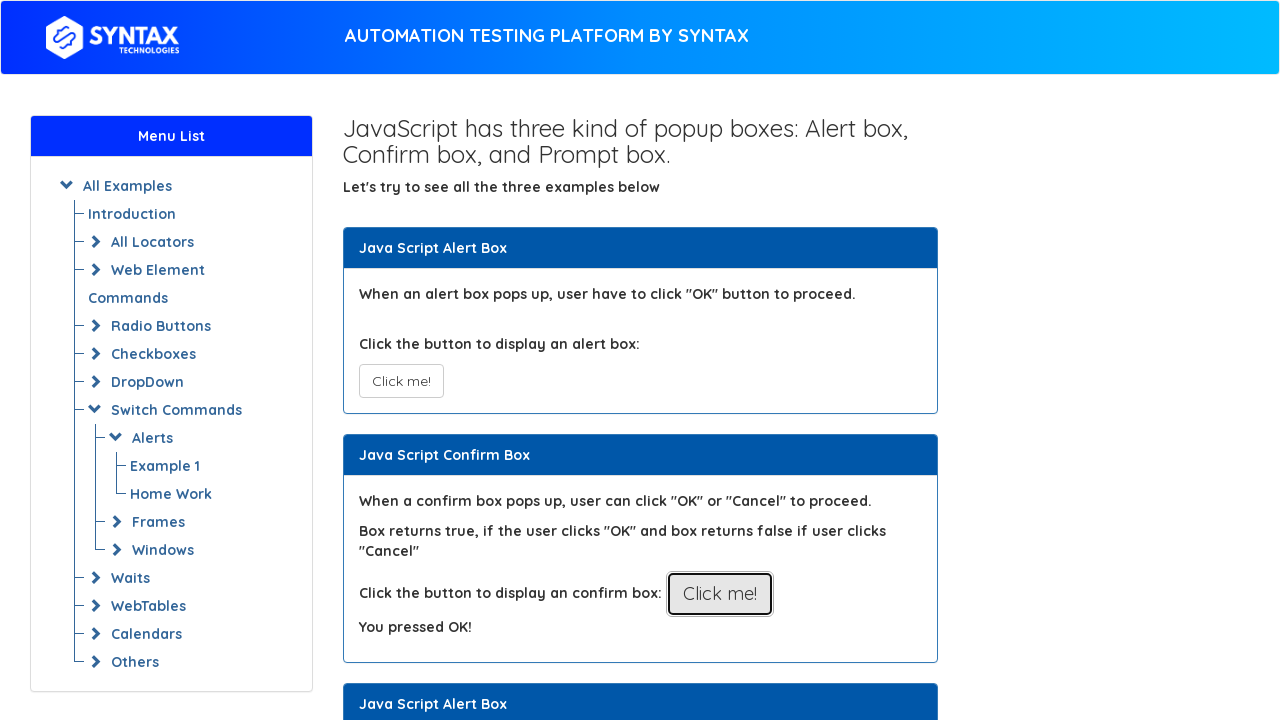

Clicked button to trigger prompt alert at (714, 360) on button[onclick='myPromptFunction()']
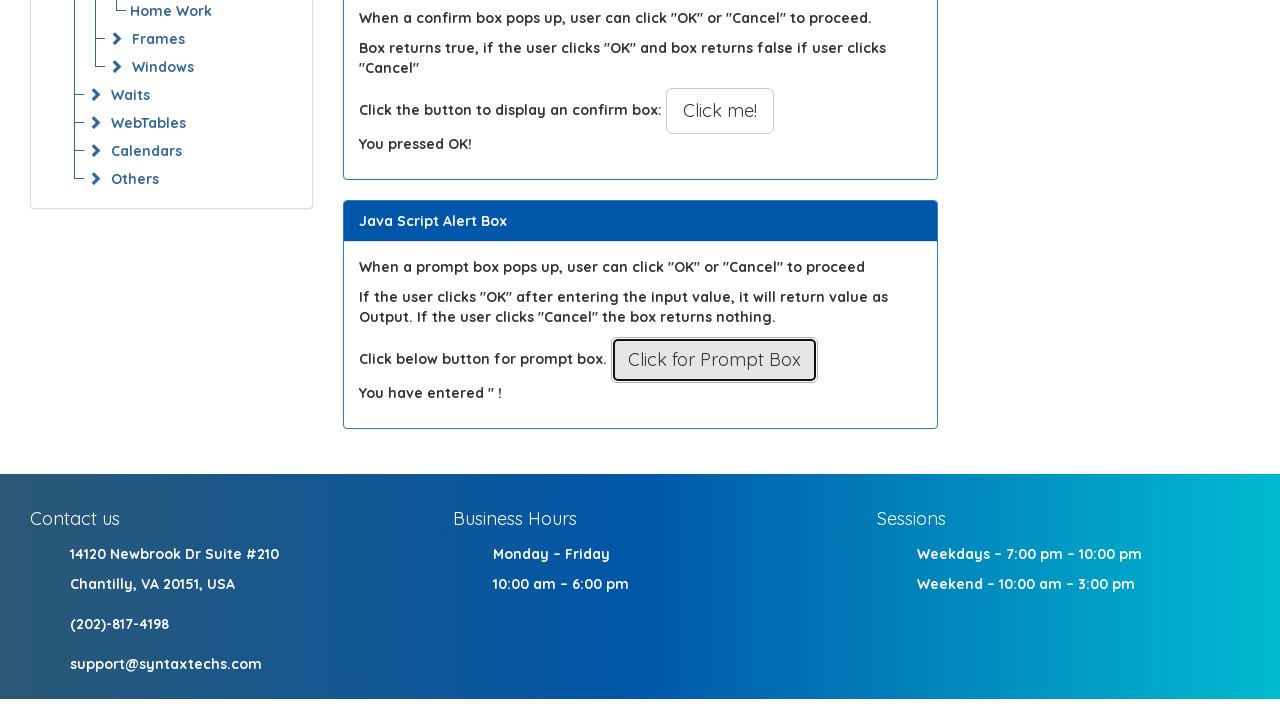

Set up dialog handler to accept prompt with text 'John Smith'
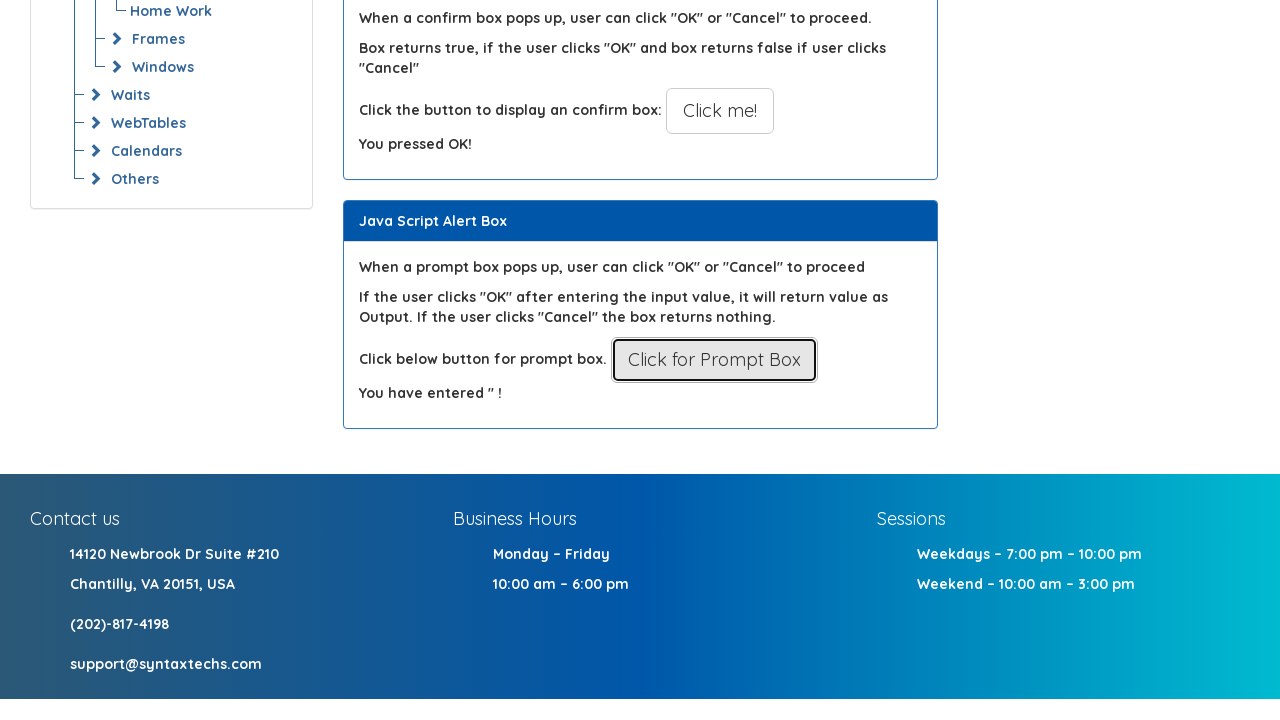

Clicked button to trigger and handle prompt alert at (714, 360) on button[onclick='myPromptFunction()']
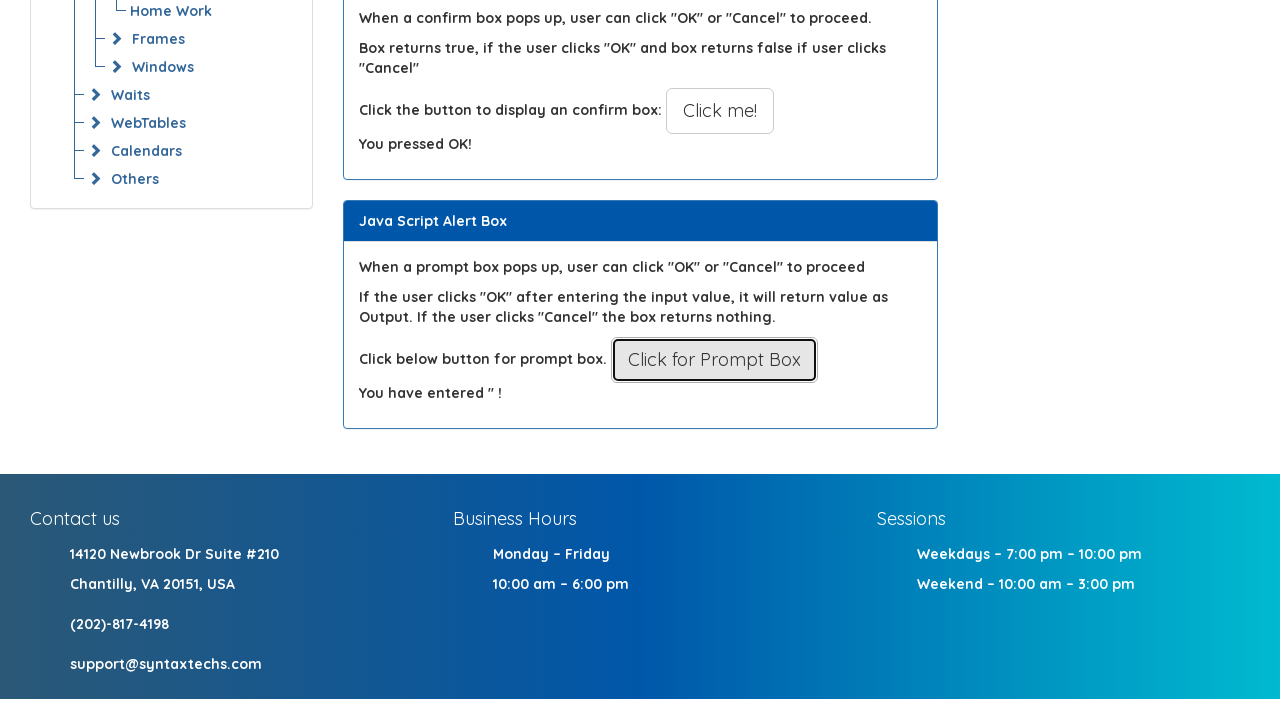

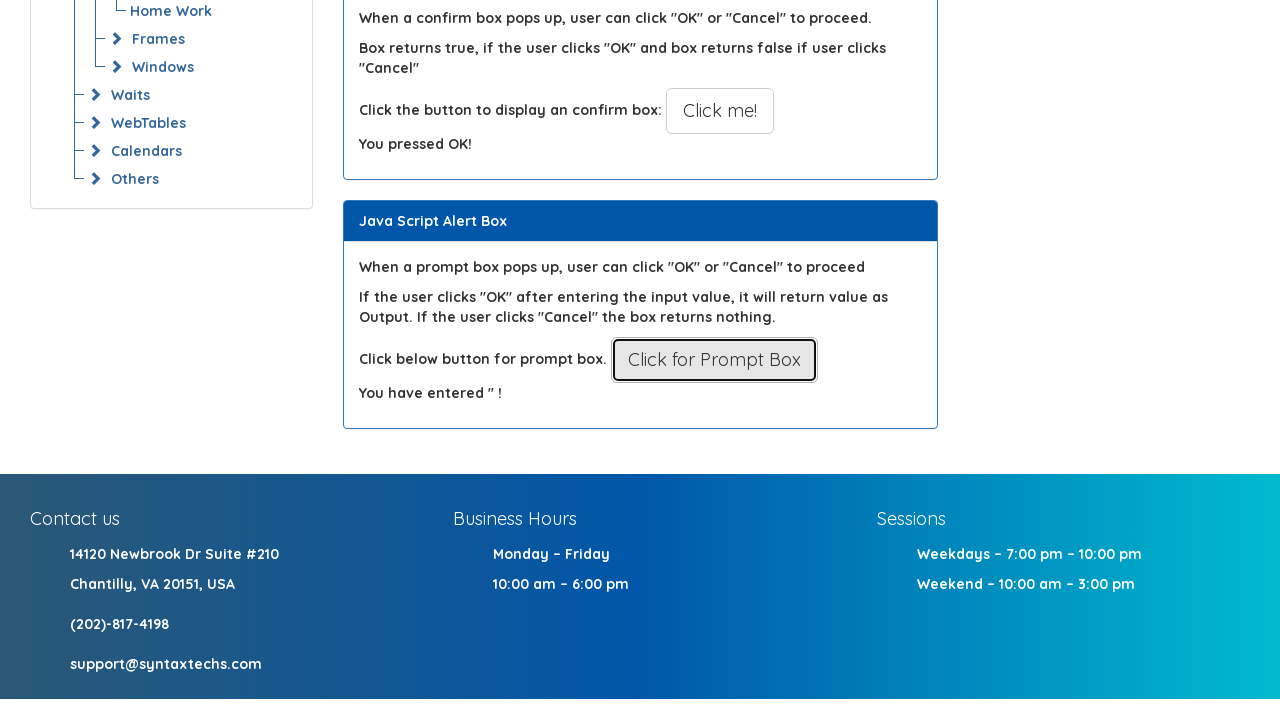